Navigates to the Playwright documentation website and clicks on the Community link in the navigation.

Starting URL: https://playwright.dev/

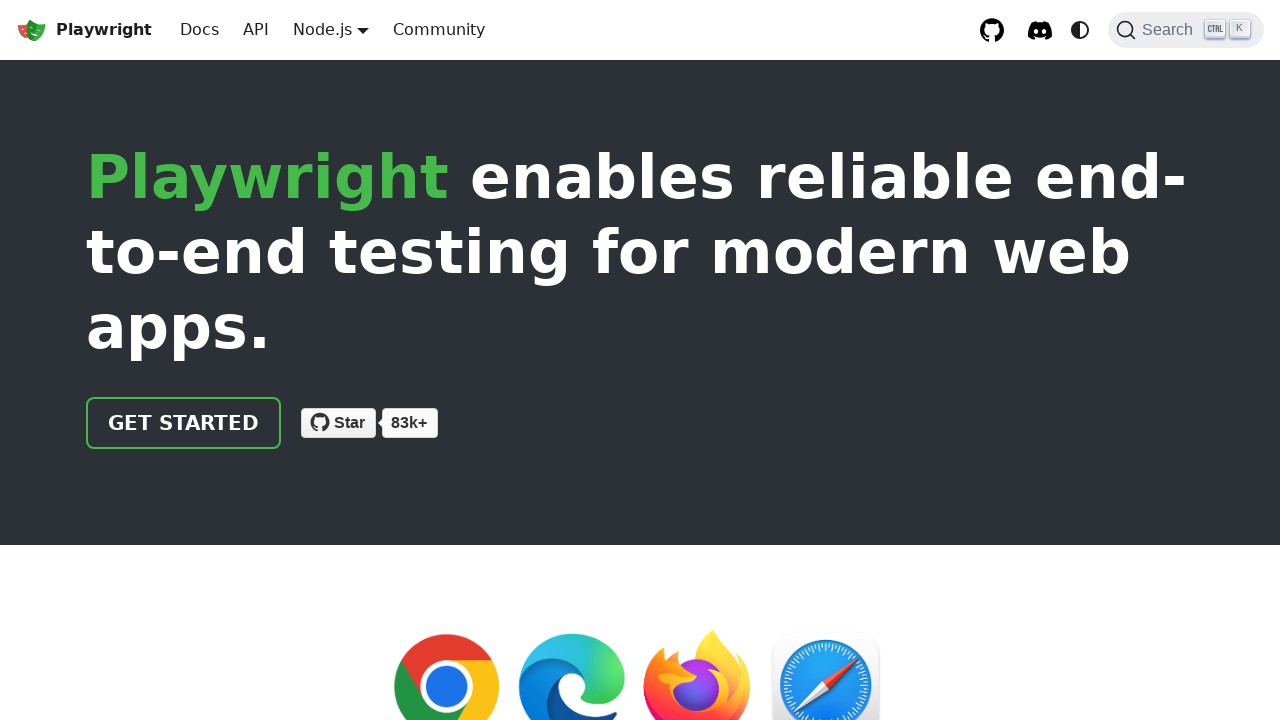

Navigated to Playwright documentation website
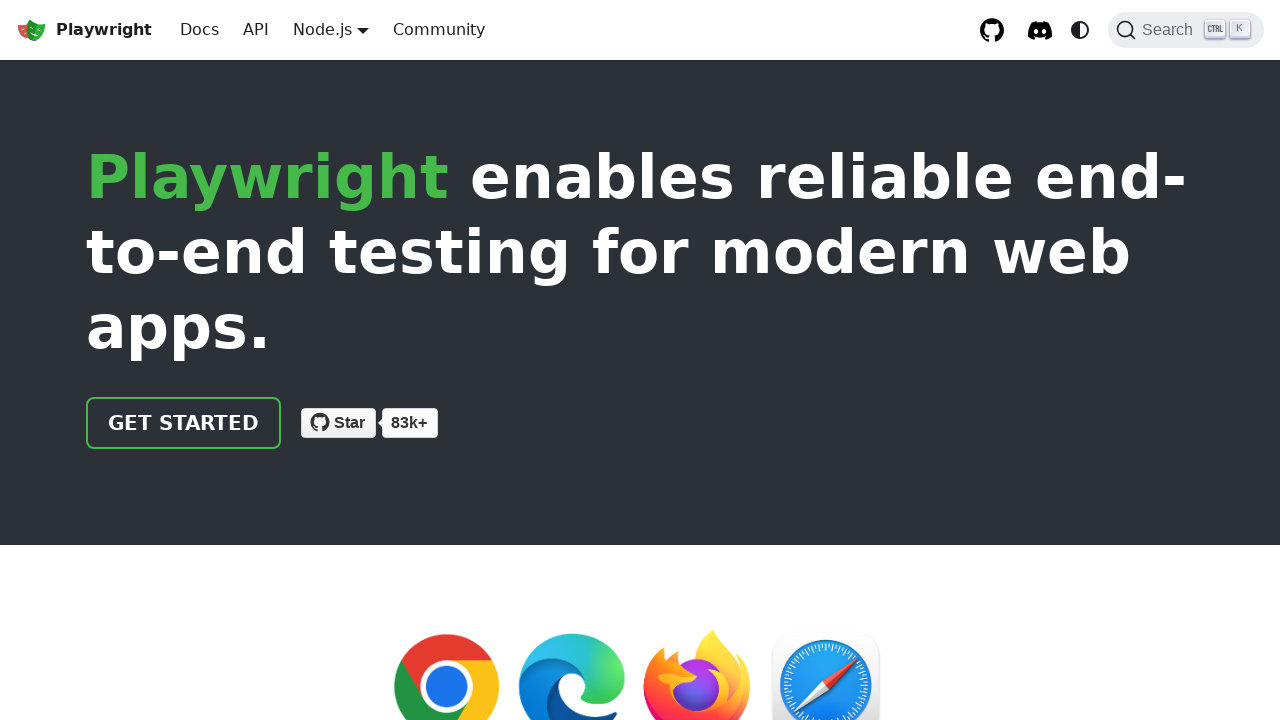

Clicked on the Community link in the navigation at (439, 30) on internal:role=link[name="Community"i]
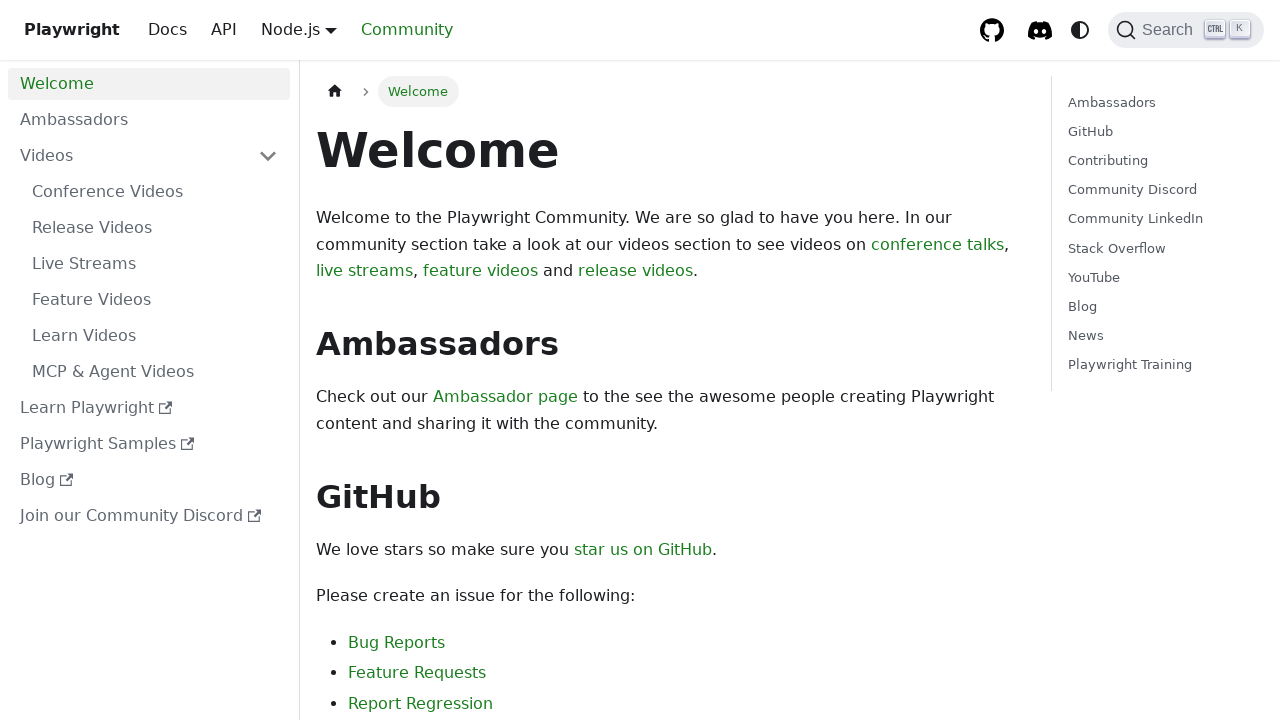

Navigation to Community page completed and DOM content loaded
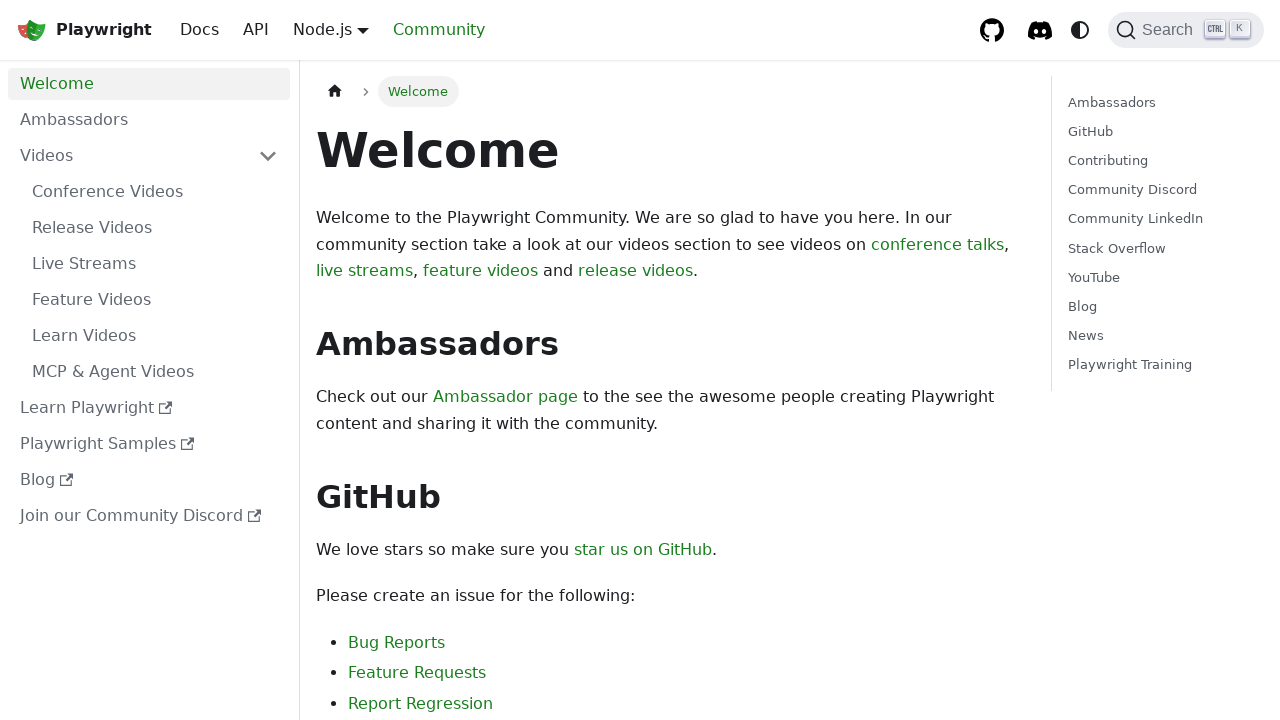

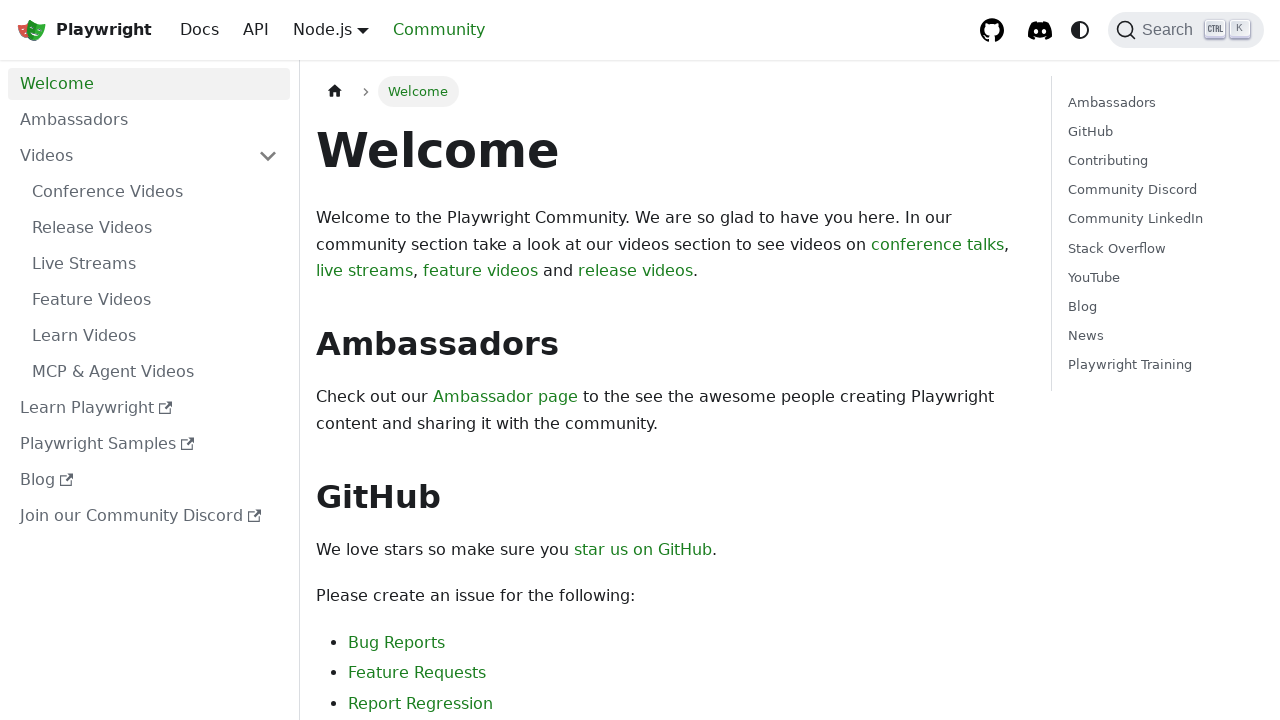